Navigates to Guru99 tutorial page about Selenium waits

Starting URL: https://www.guru99.com/implicit-explicit-waits-selenium.html

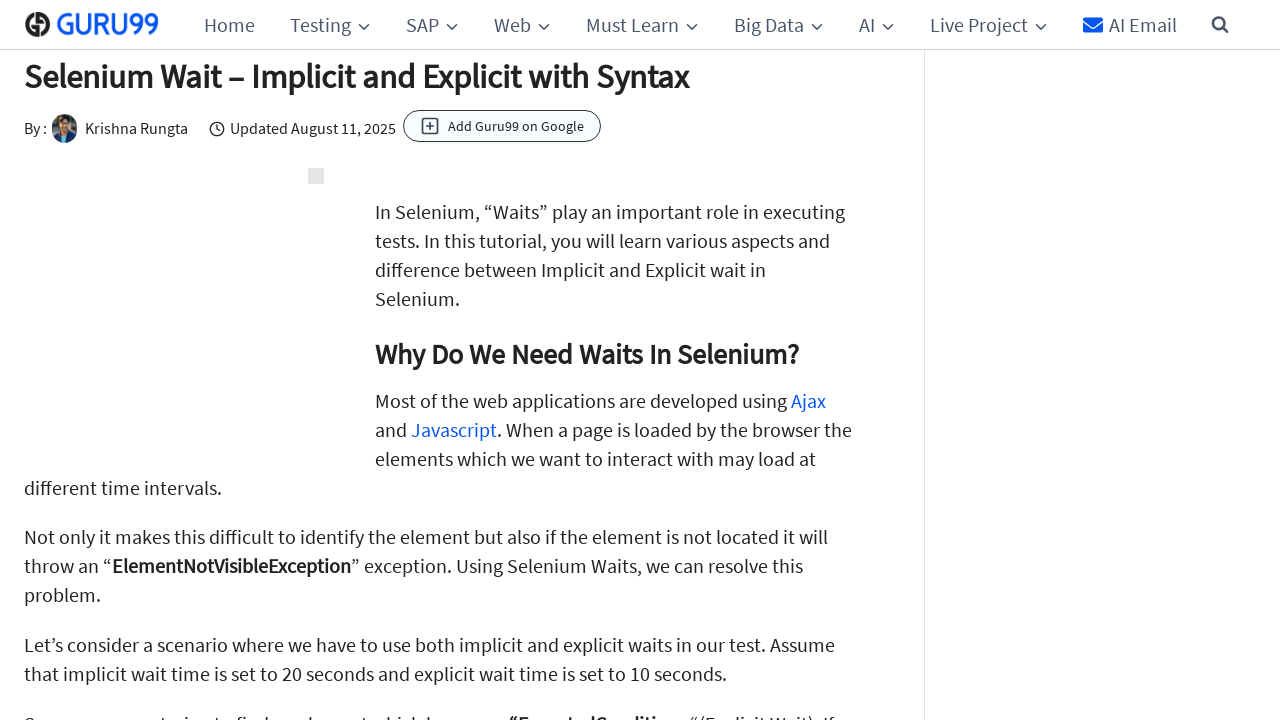

Set viewport to fullscreen dimensions (1920x1080)
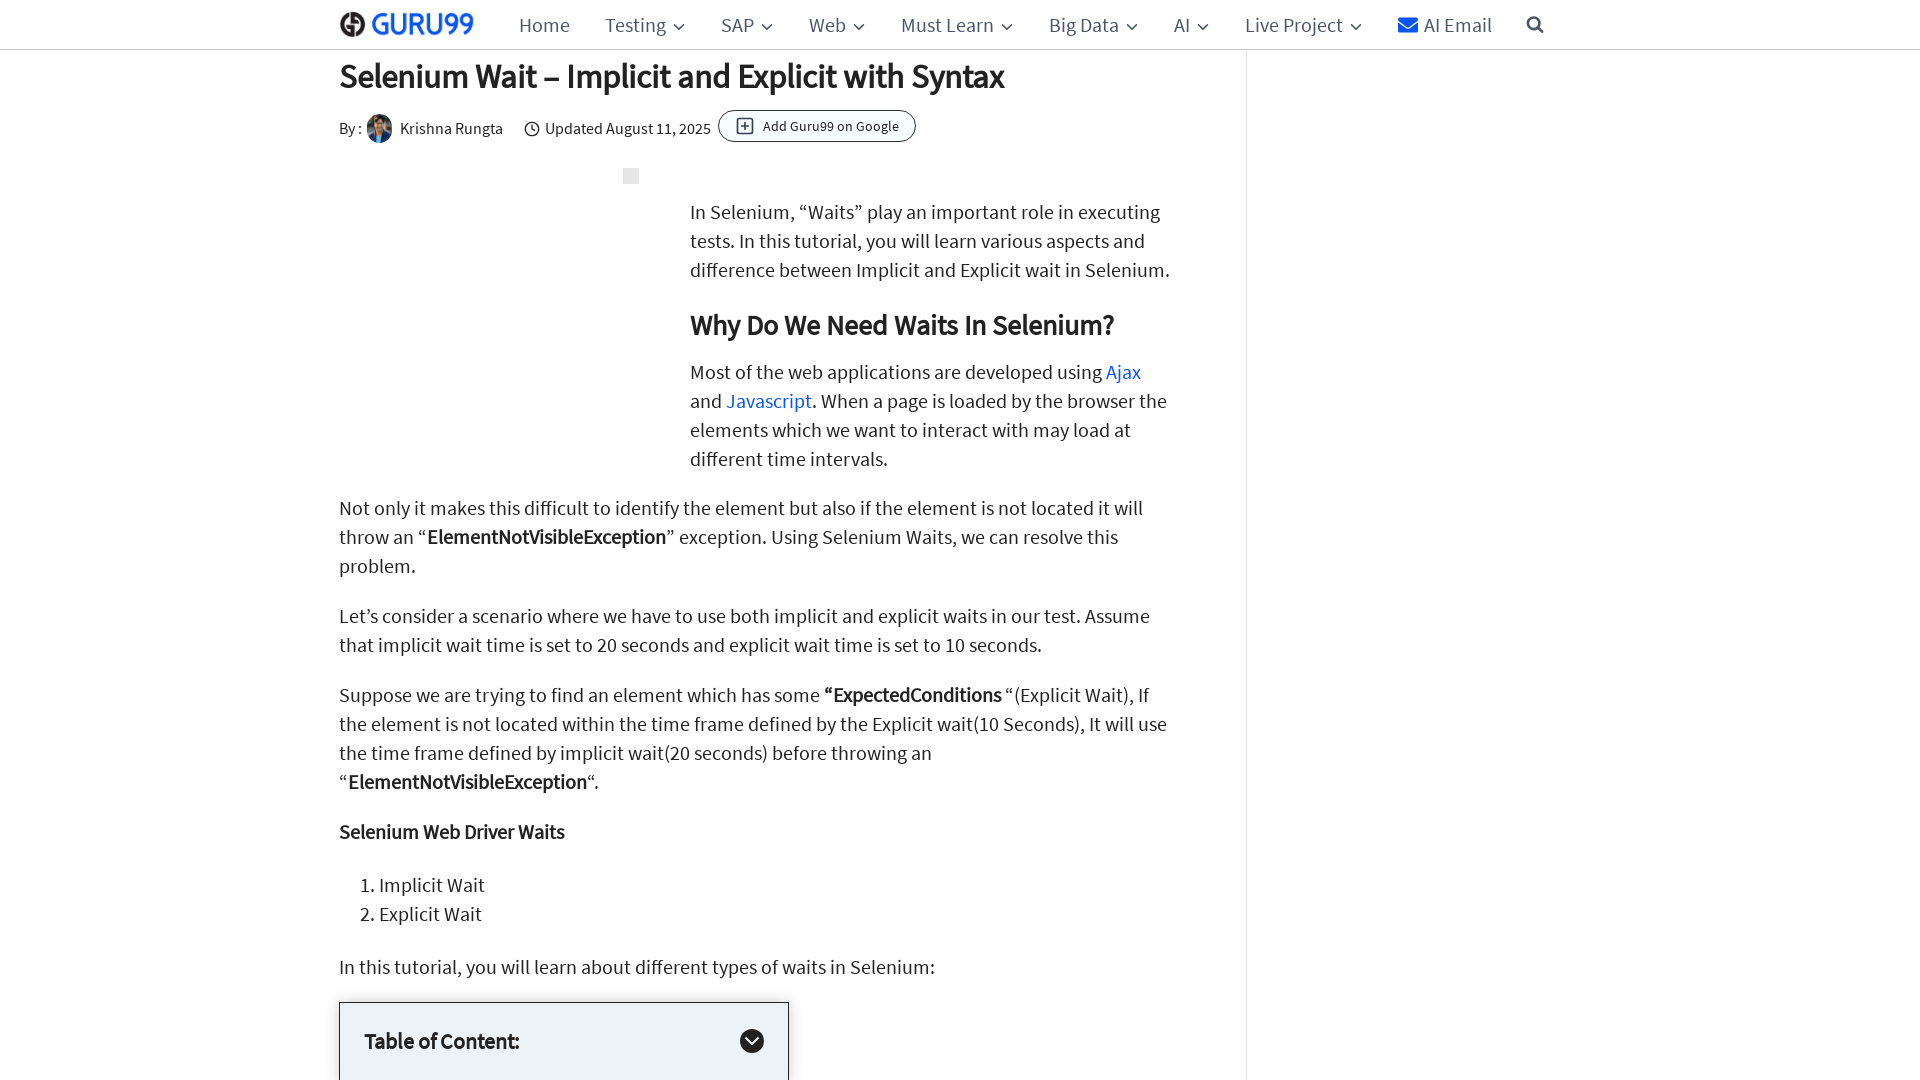

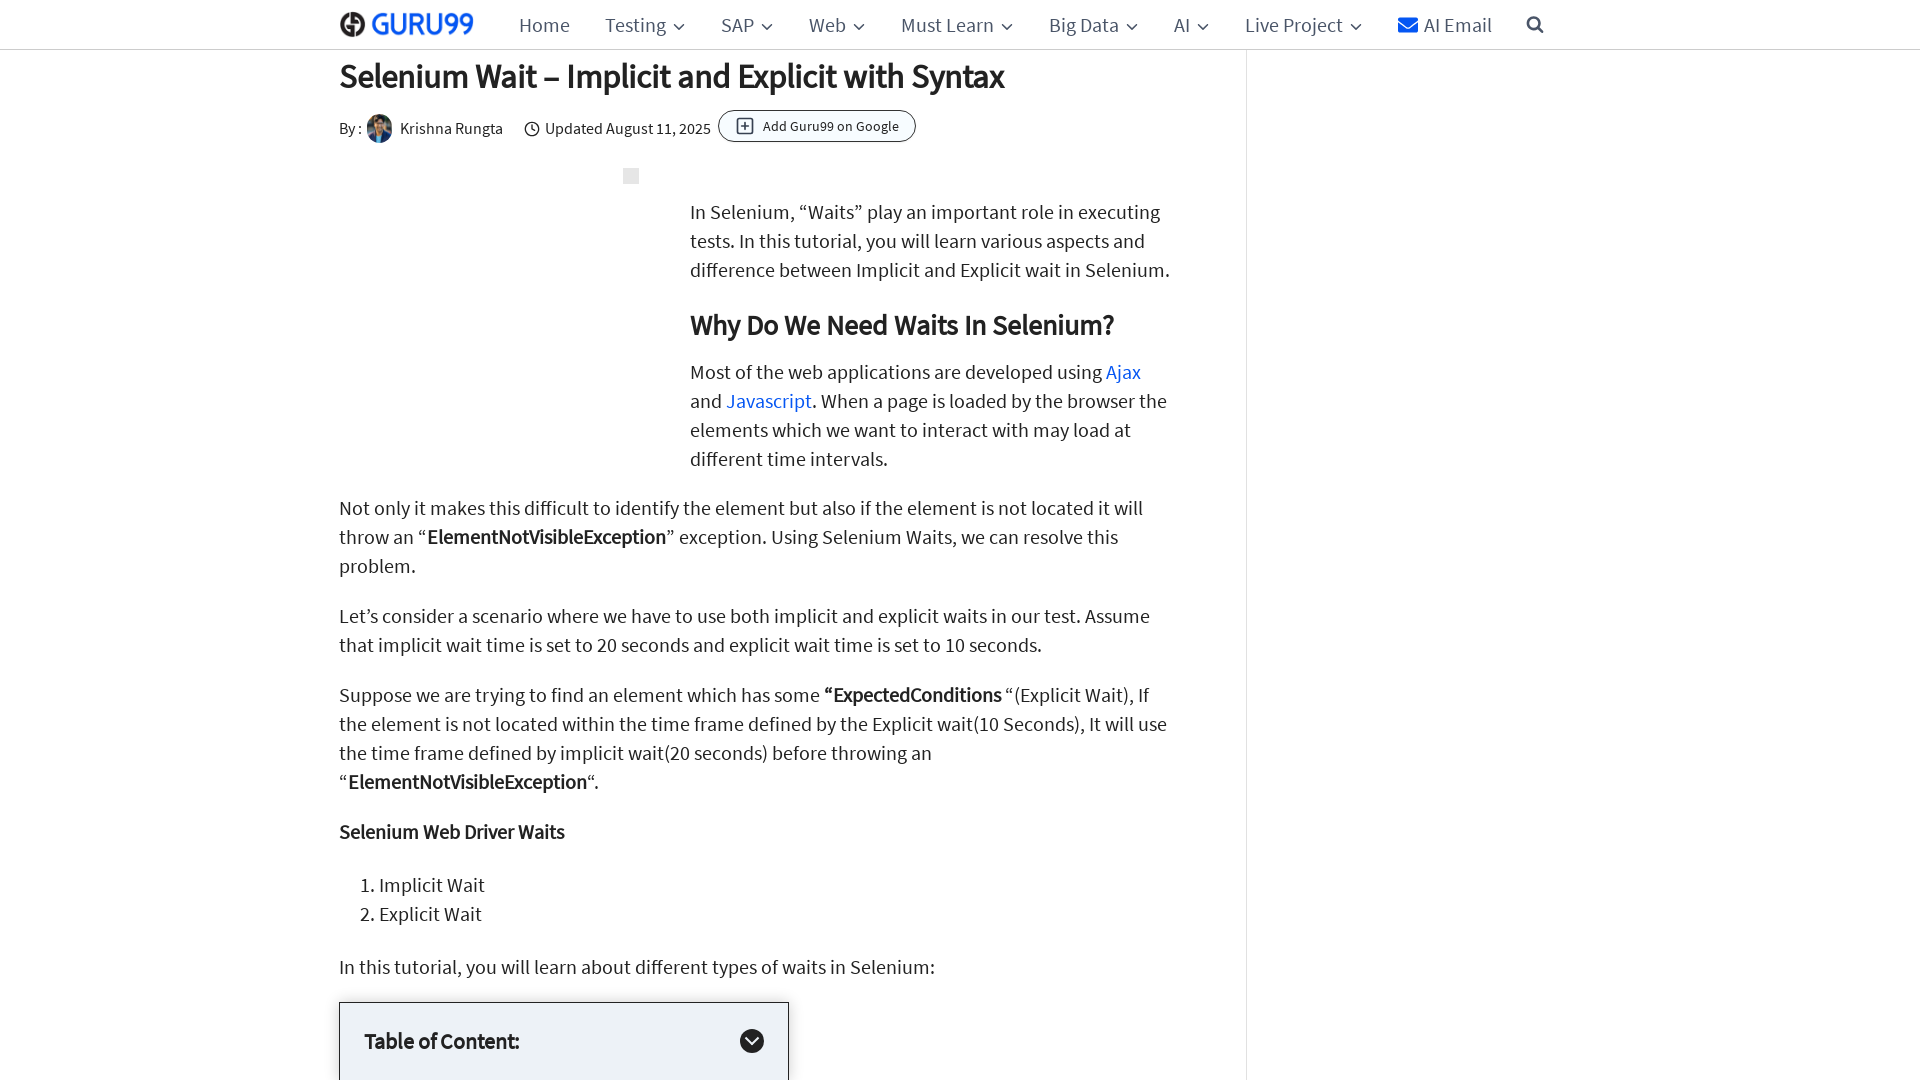